Tests mouse input events on a training page by performing single click, double click, and right click actions, then verifying the active element text changes appropriately for each action.

Starting URL: https://v1.training-support.net/selenium/input-events

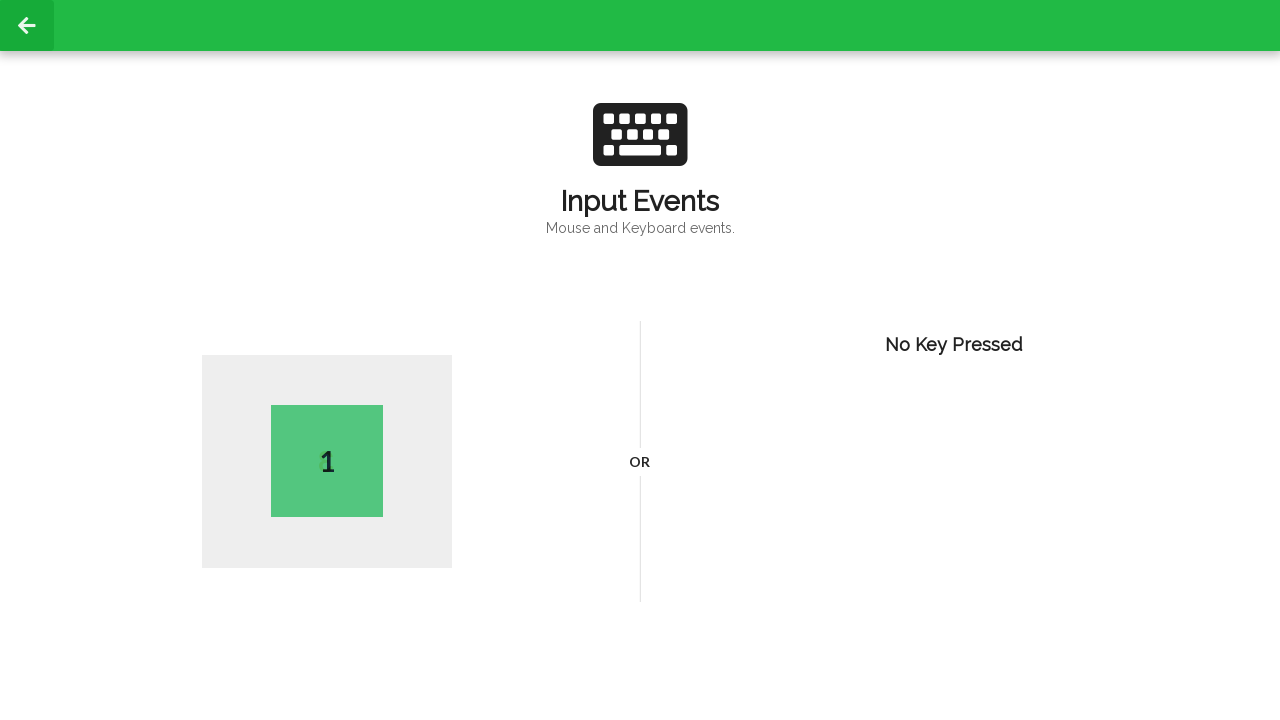

Performed single left click on body element at (640, 360) on body
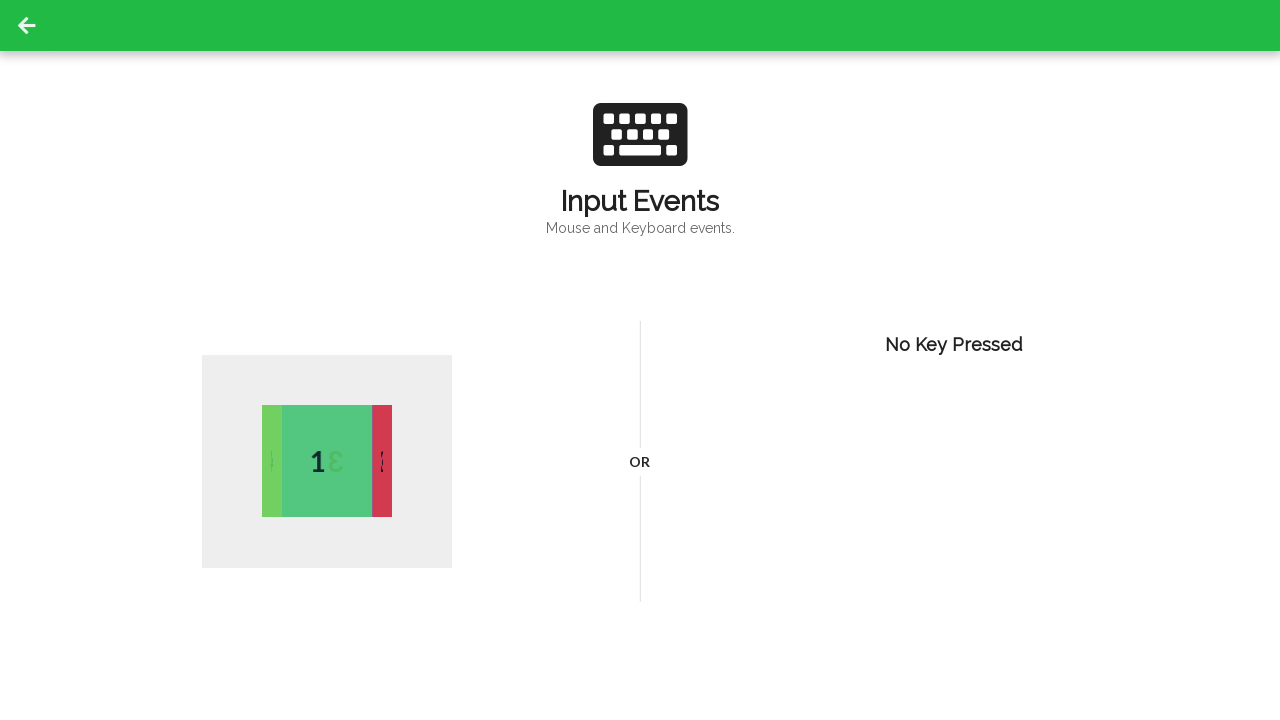

Waited 1000ms after single click
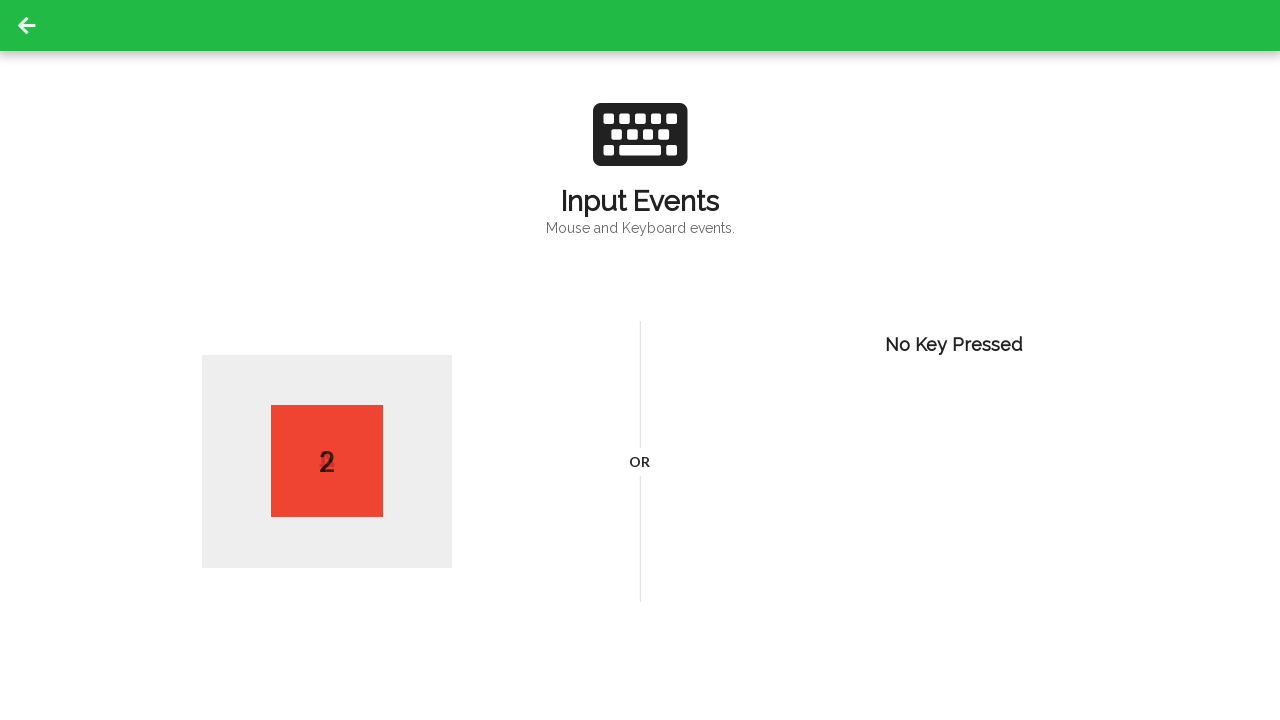

Retrieved active element text after single click: 2
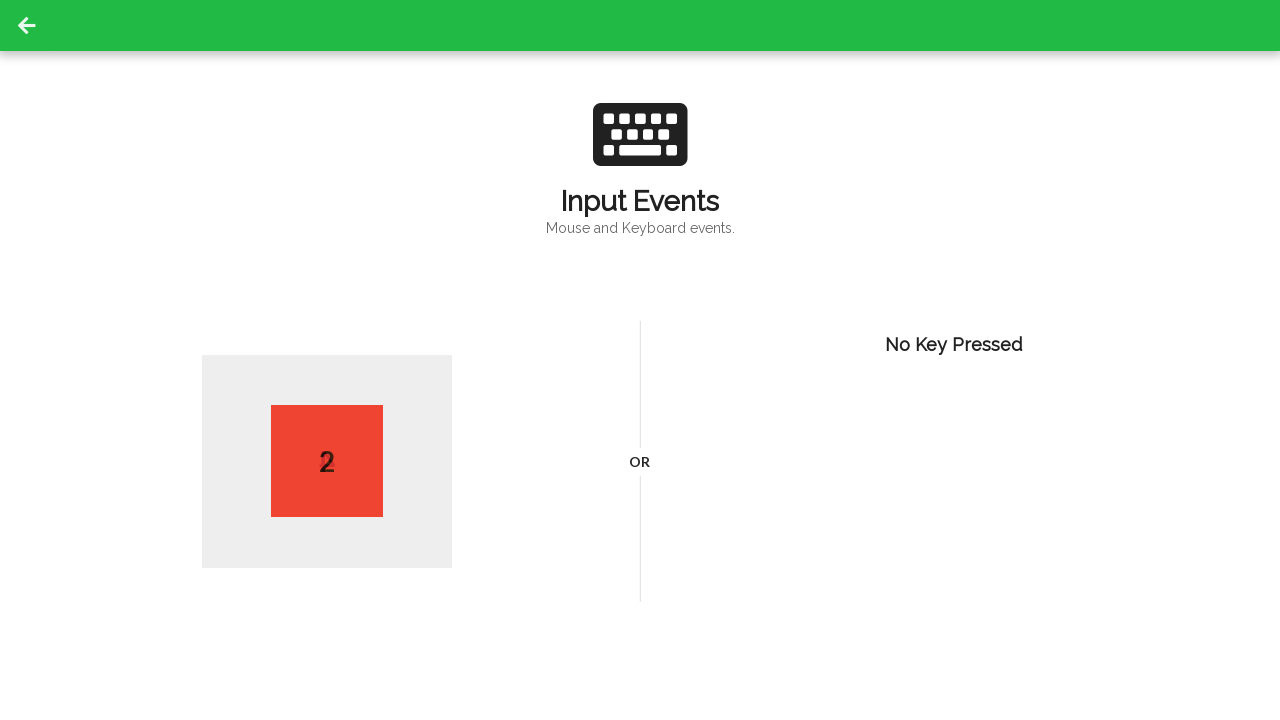

Performed double click on body element at (640, 360) on body
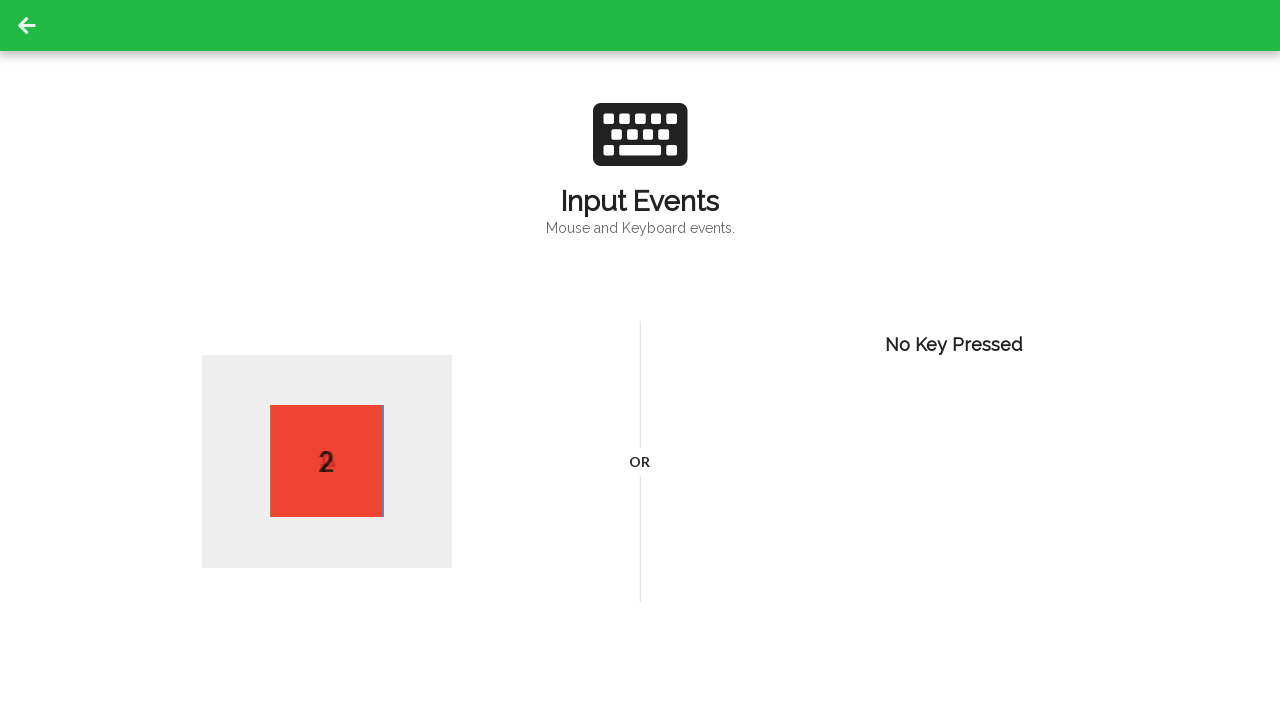

Waited 3000ms after double click
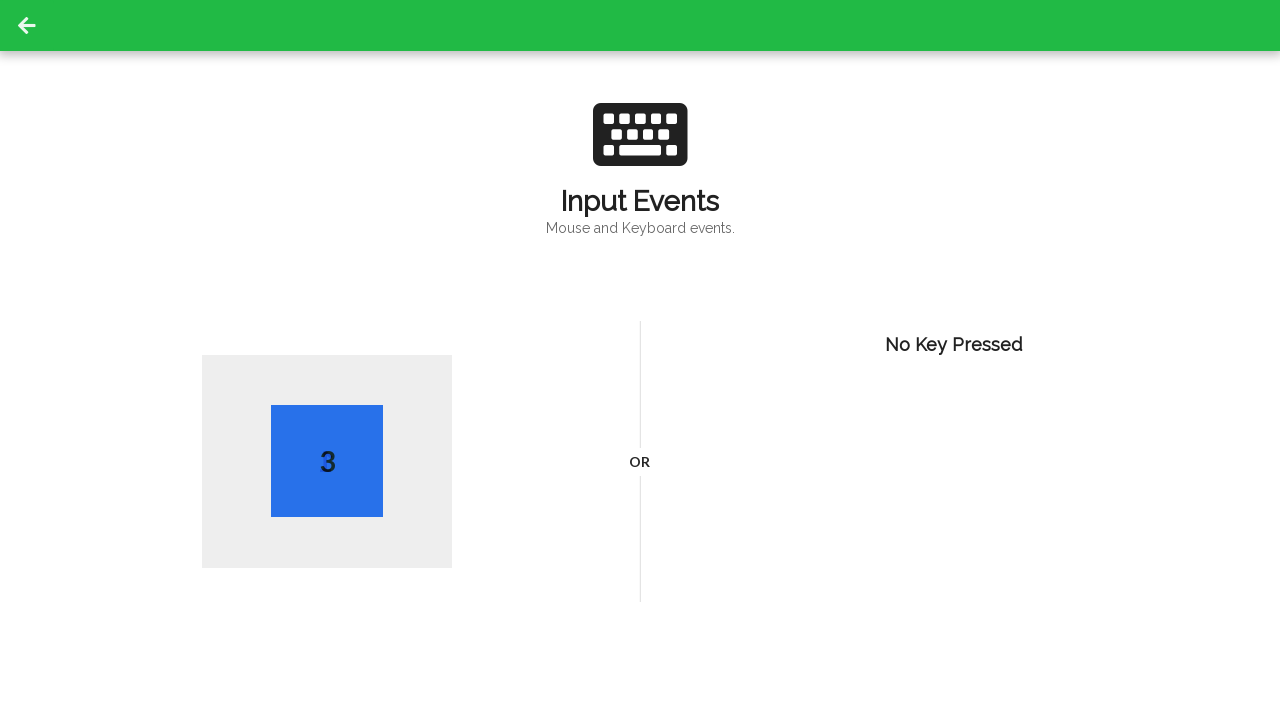

Retrieved active element text after double click: 3
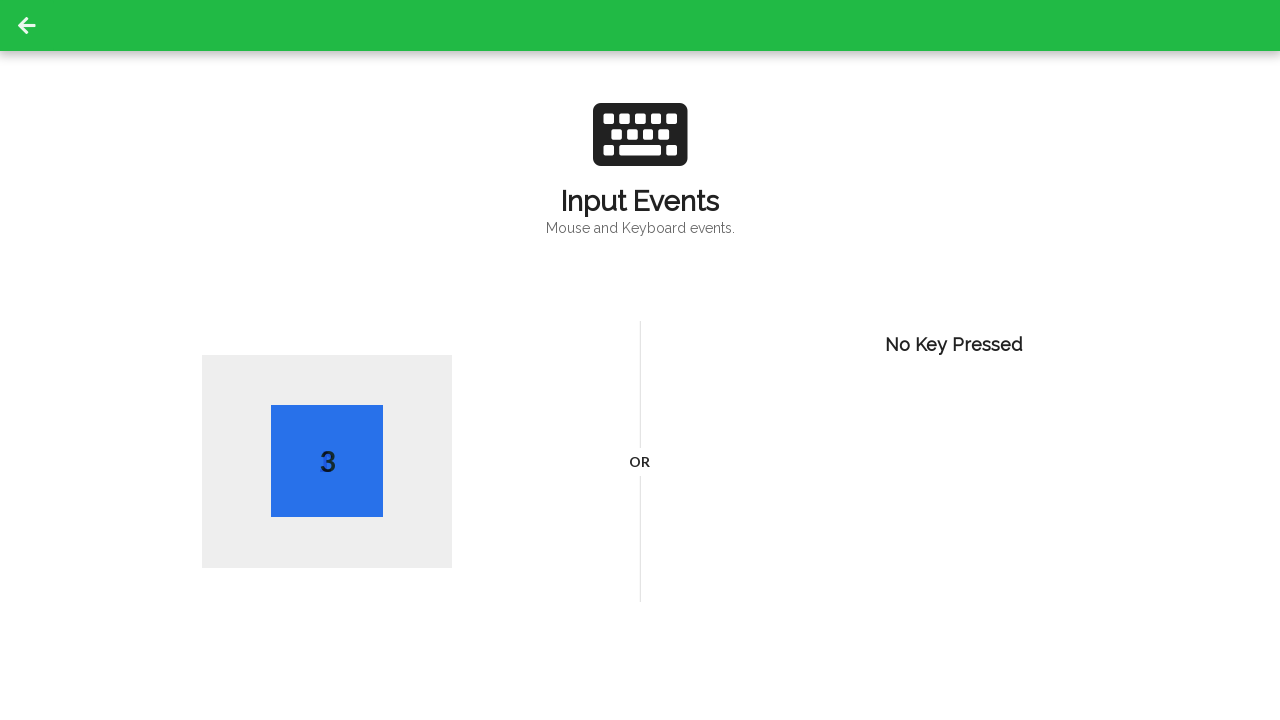

Performed right click on body element at (640, 360) on body
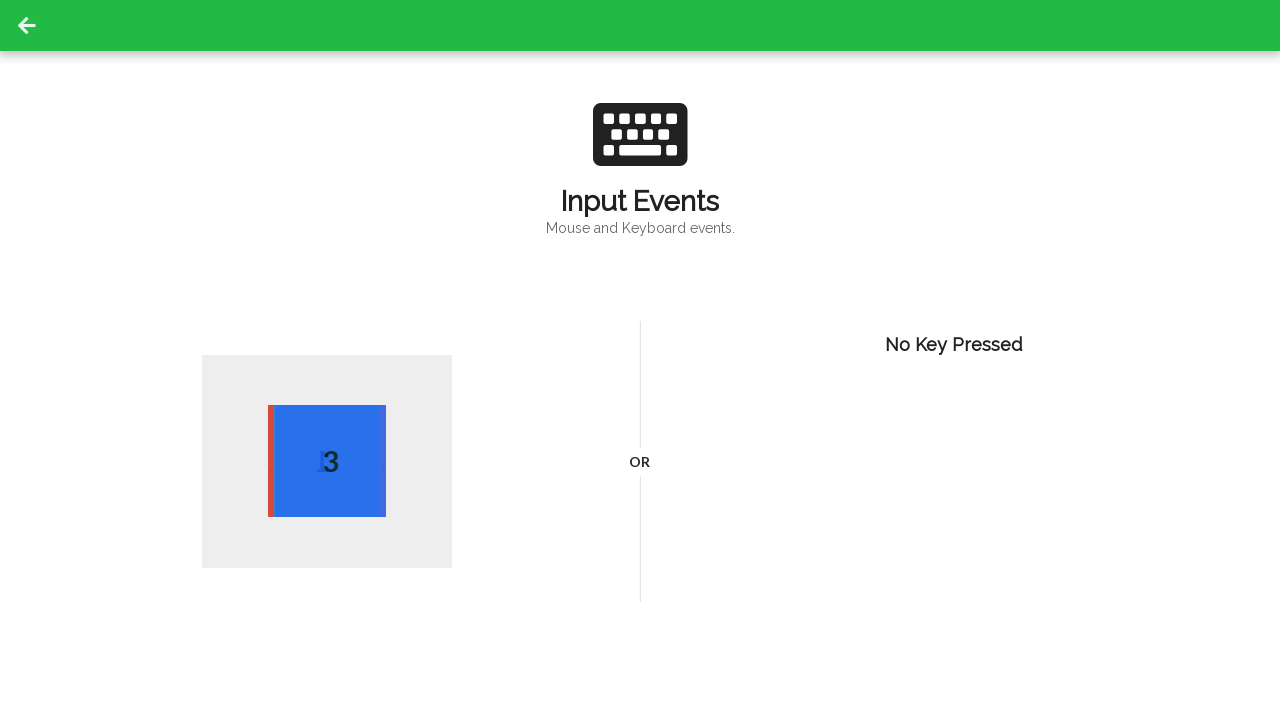

Waited 3000ms after right click
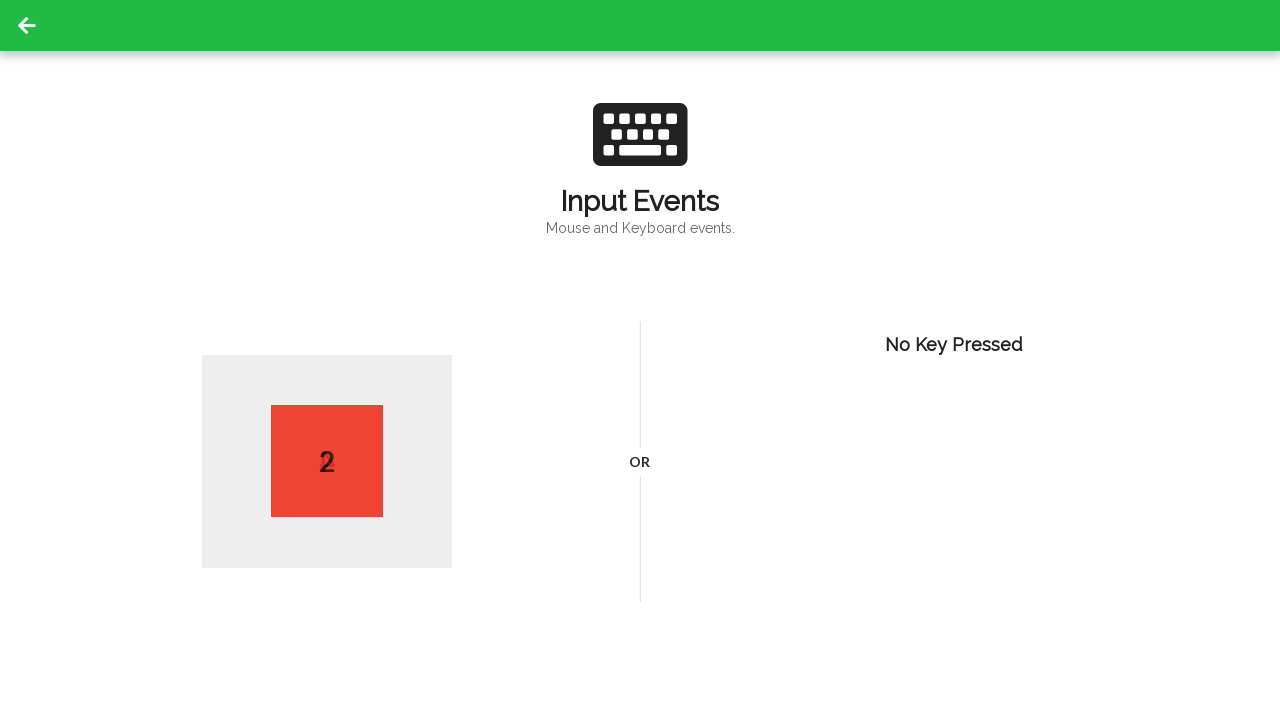

Retrieved active element text after right click: 2
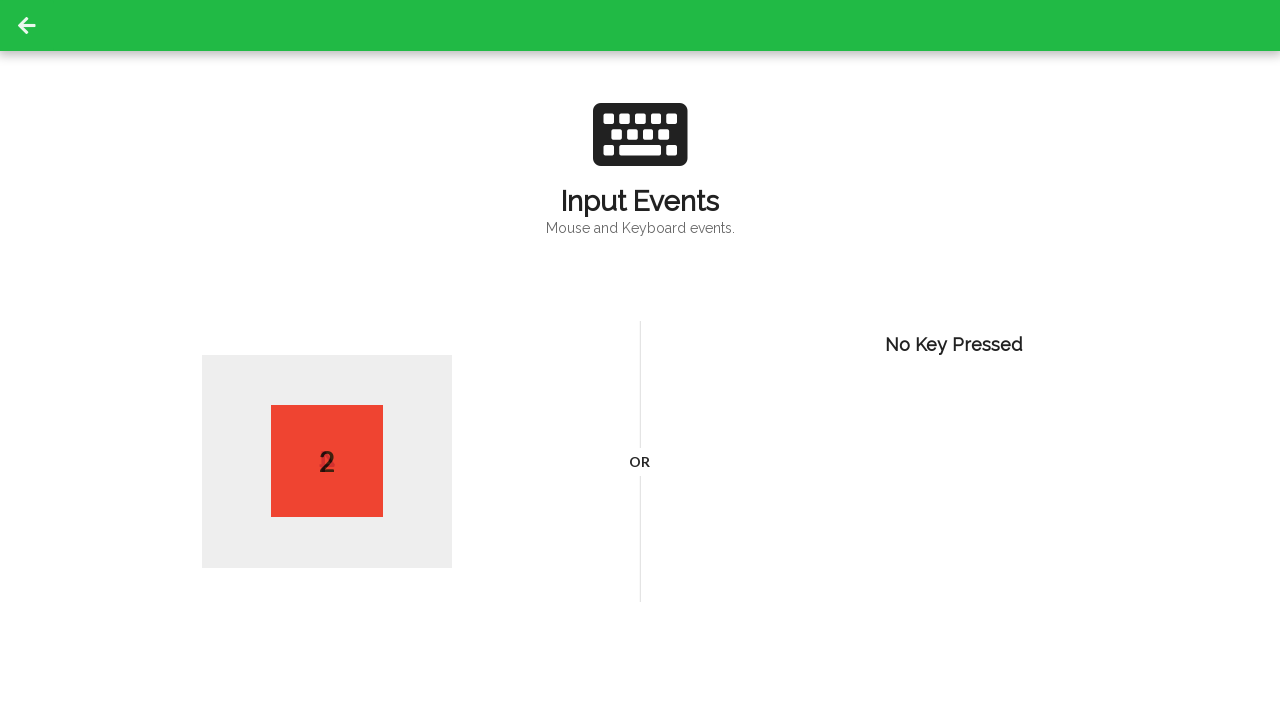

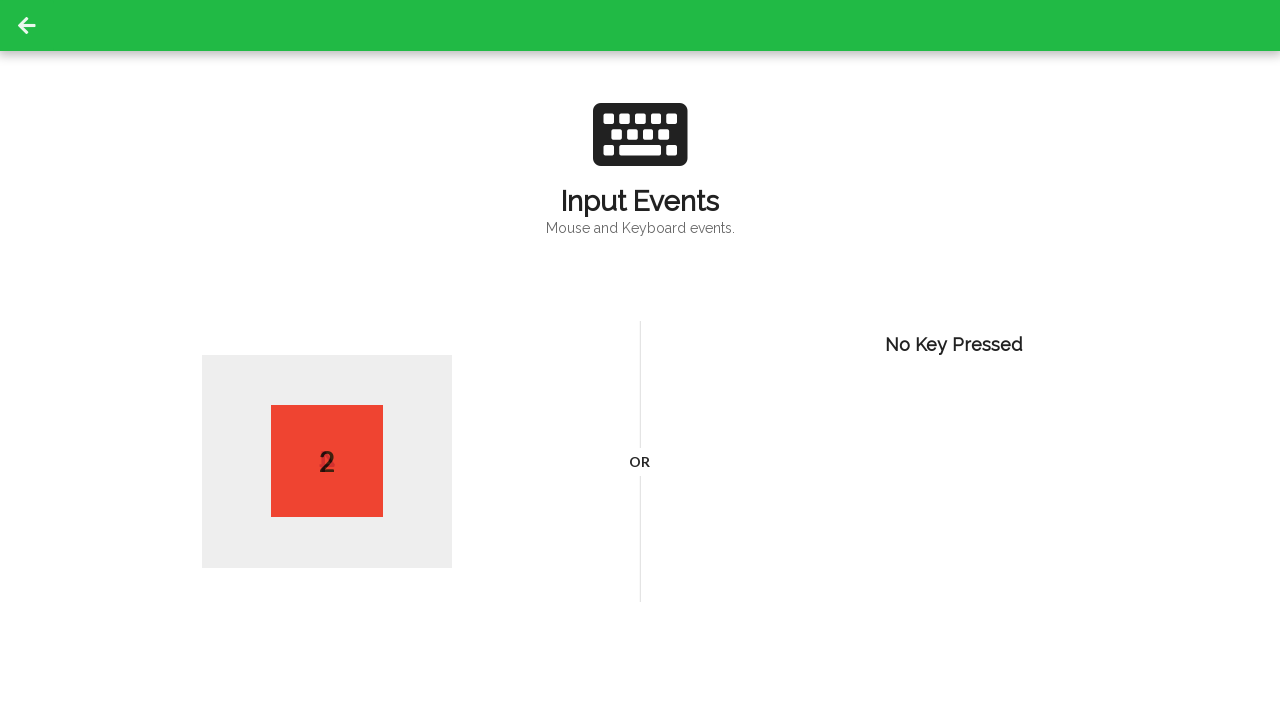